Tests window handling by navigating to a demo page and clicking a button that opens a new browser window to selenium.dev

Starting URL: http://demo.automationtesting.in/Windows.html

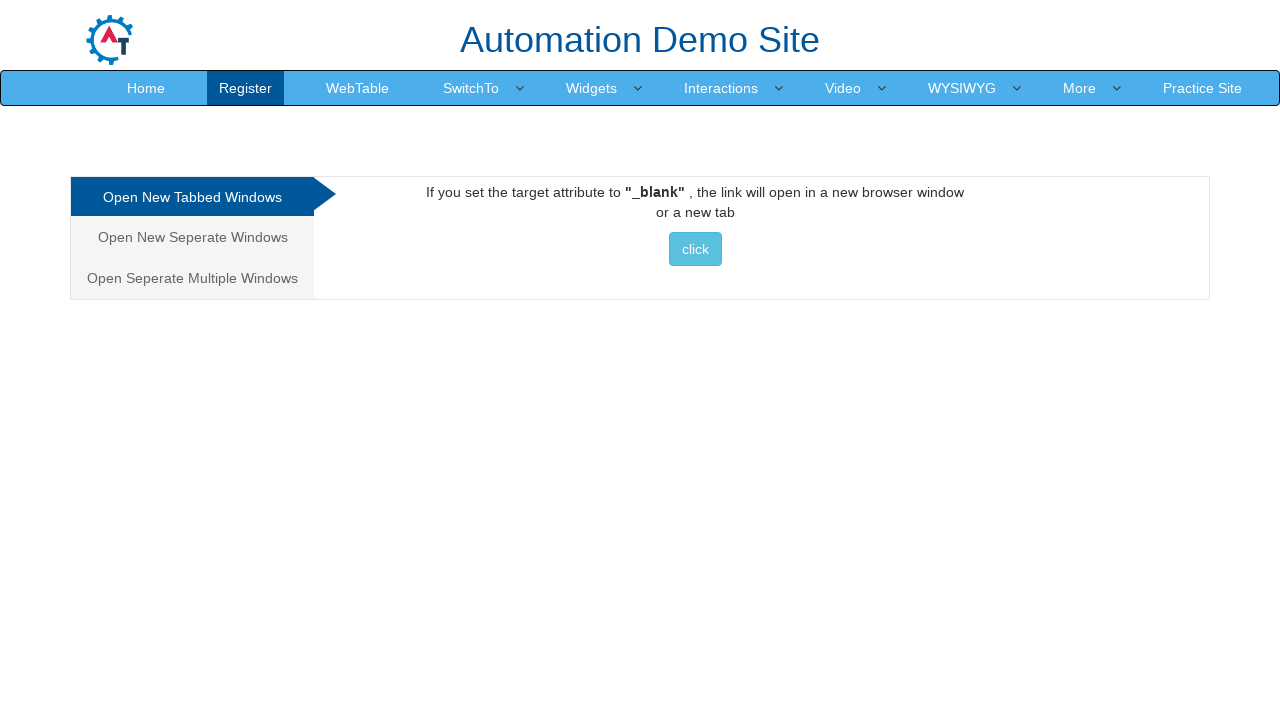

Navigated to window handling demo page
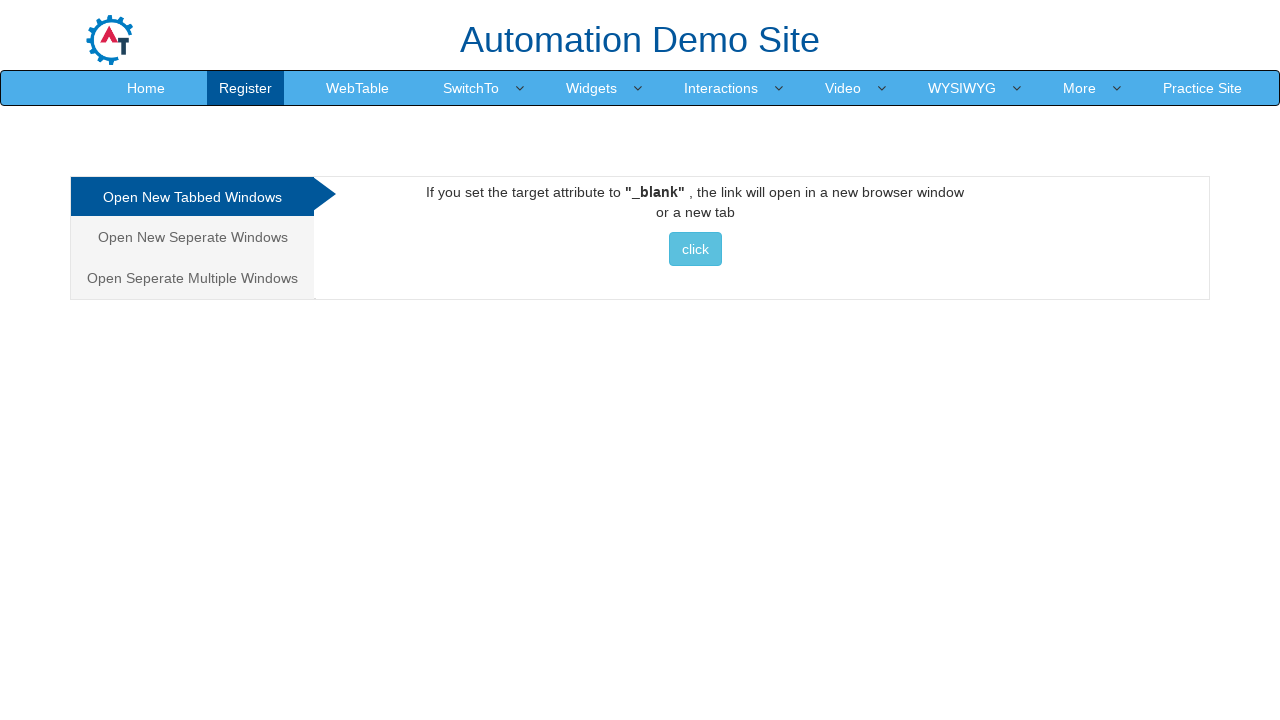

Clicked link to open new window to selenium.dev at (695, 249) on a[href='http://www.selenium.dev']
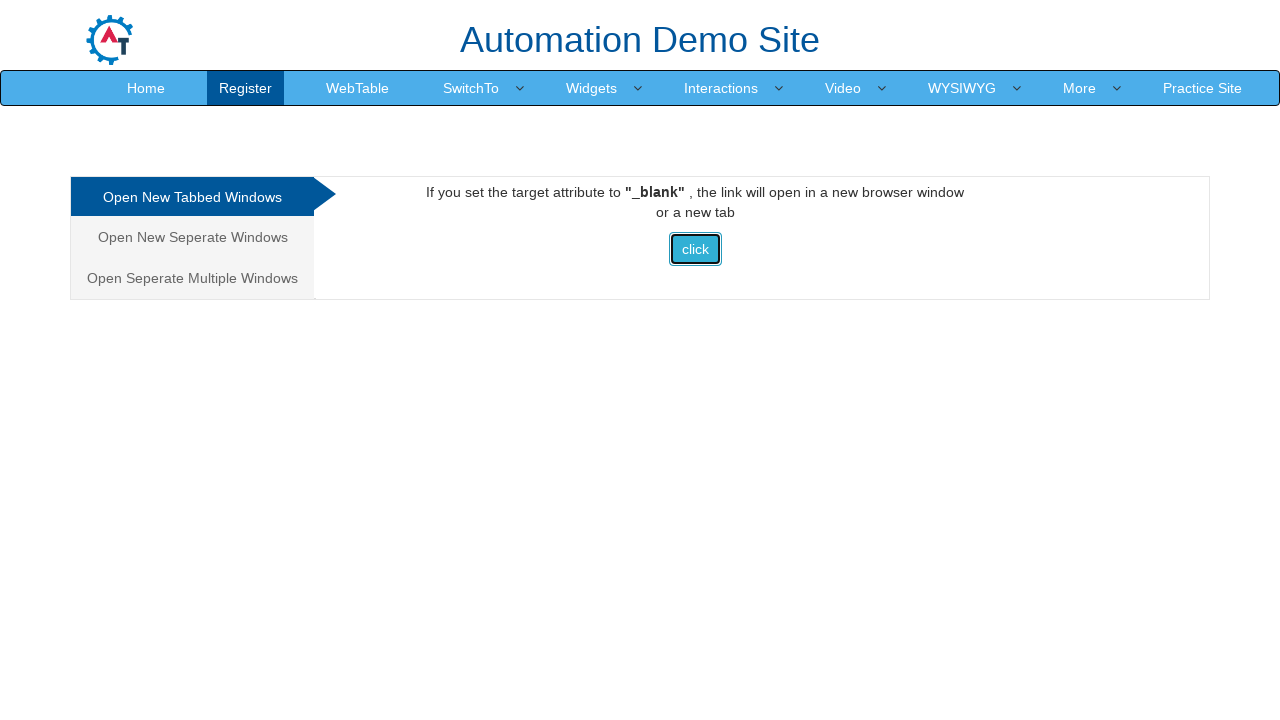

Waited 2 seconds for new window to load
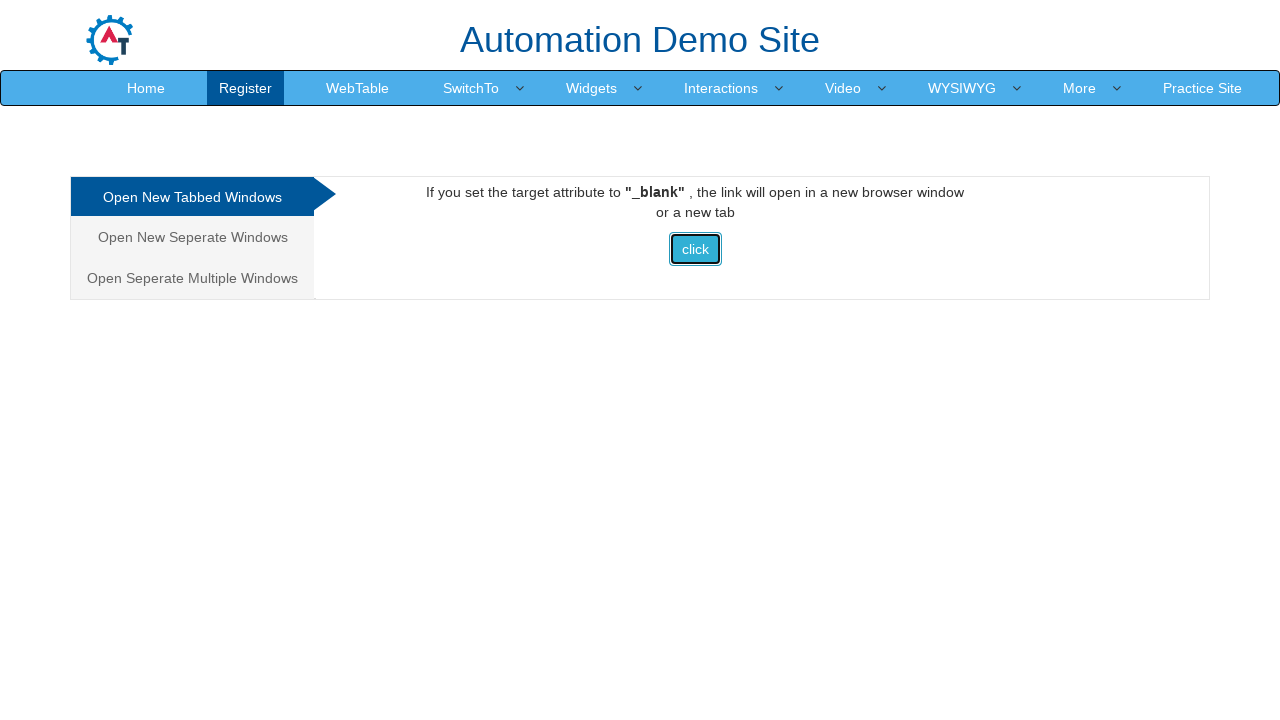

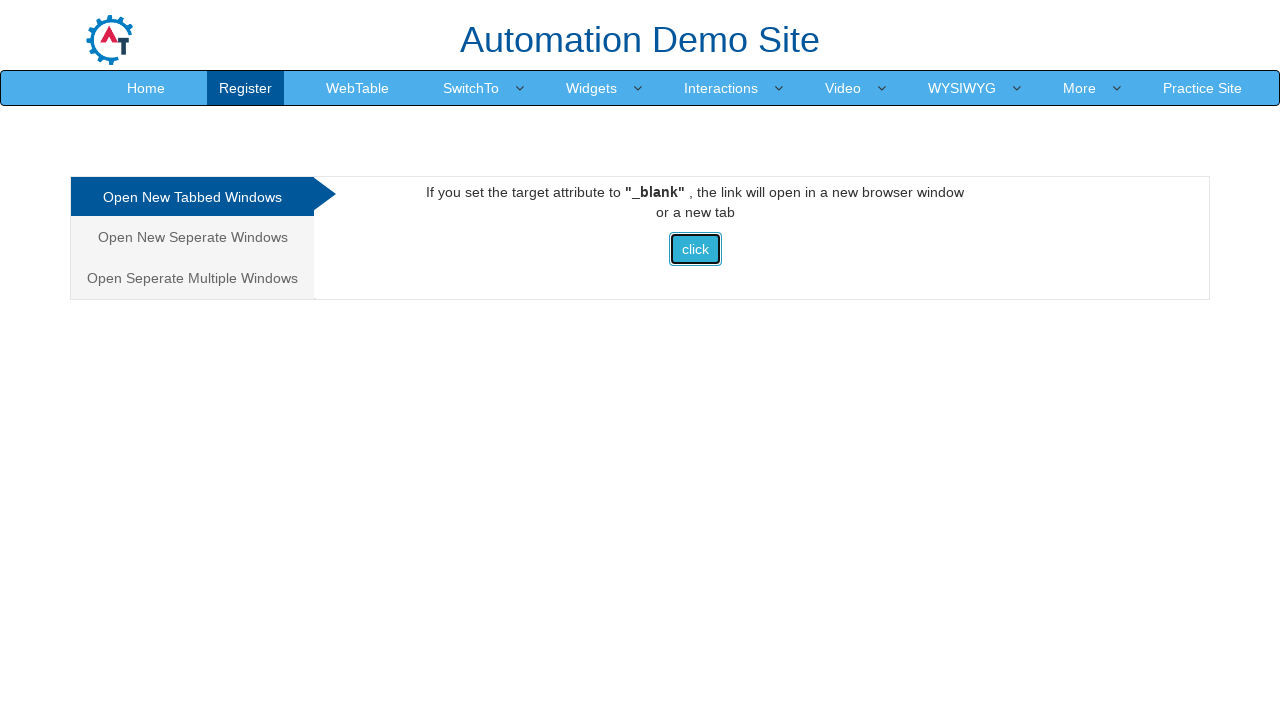